Tests the student registration practice form on demoqa.com by filling in personal details including name, email, gender, phone number, date of birth, subjects, hobbies, and address.

Starting URL: https://demoqa.com/automation-practice-form

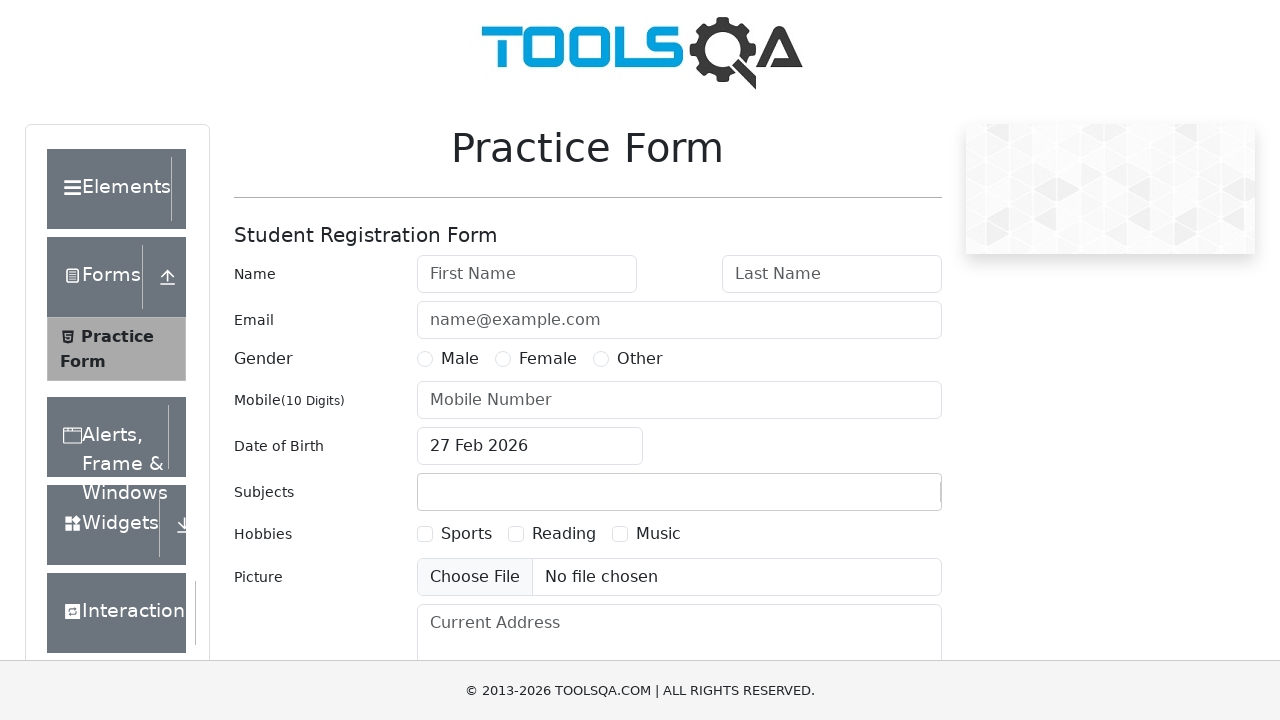

Filled first name field with 'Test' on #firstName
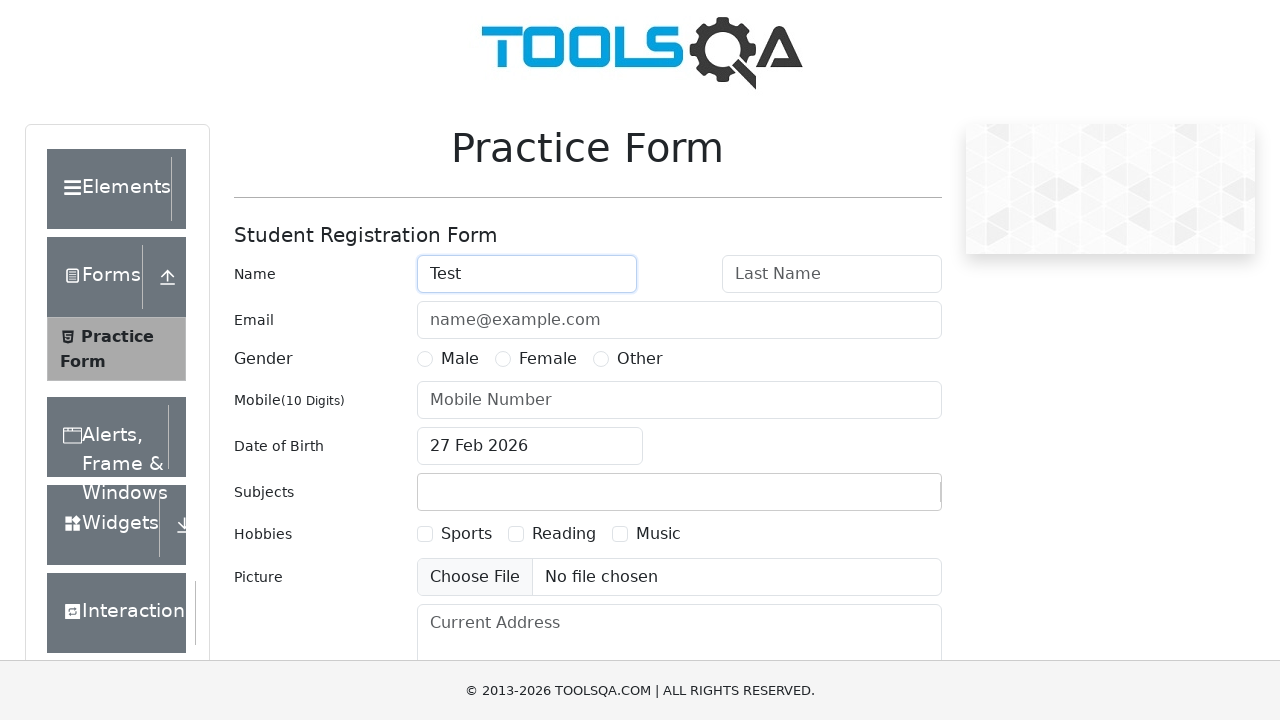

Filled last name field with 'Tests' on #lastName
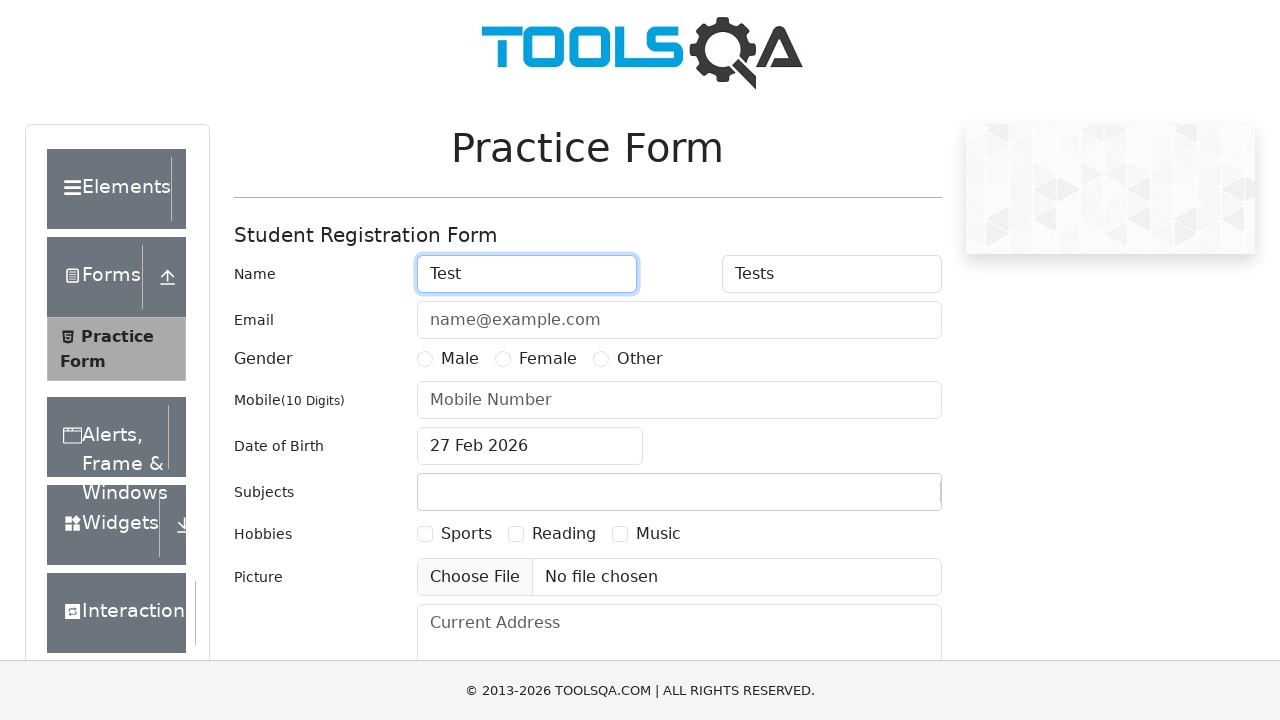

Filled email field with 'test@mail.ru' on #userEmail
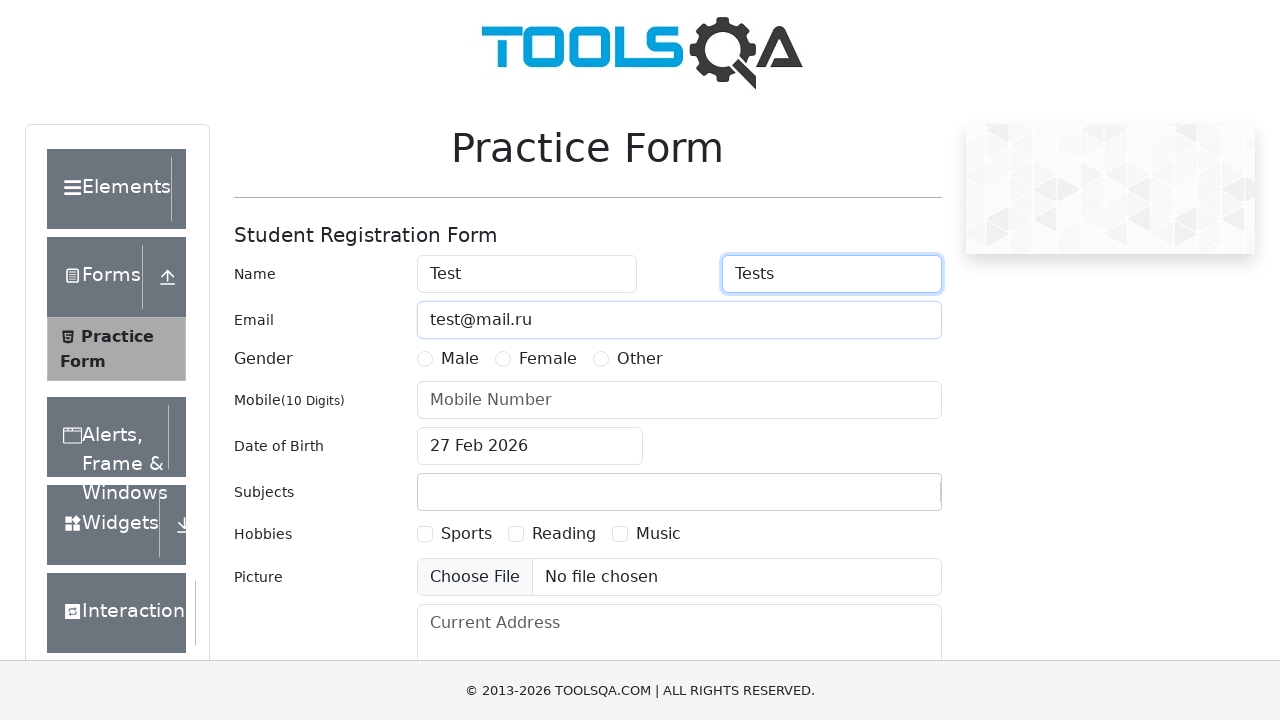

Selected Male gender option at (460, 359) on label[for='gender-radio-1']
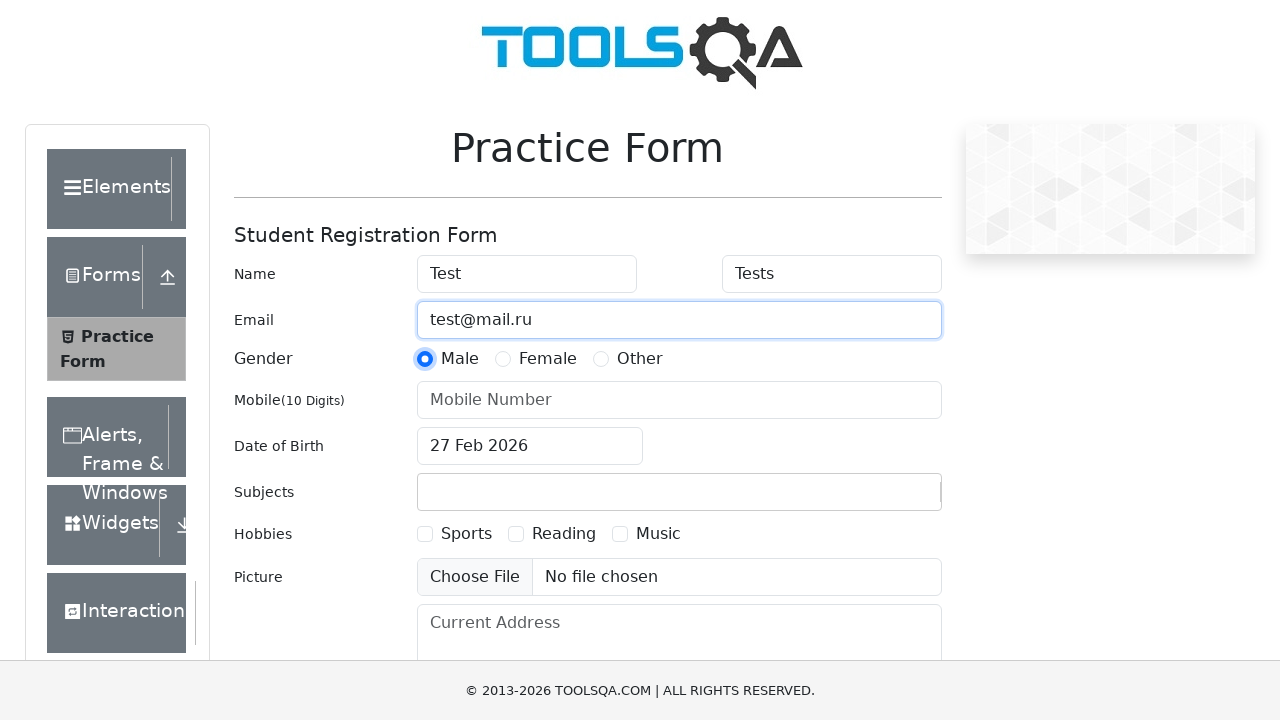

Filled phone number field with '9178888888' on #userNumber
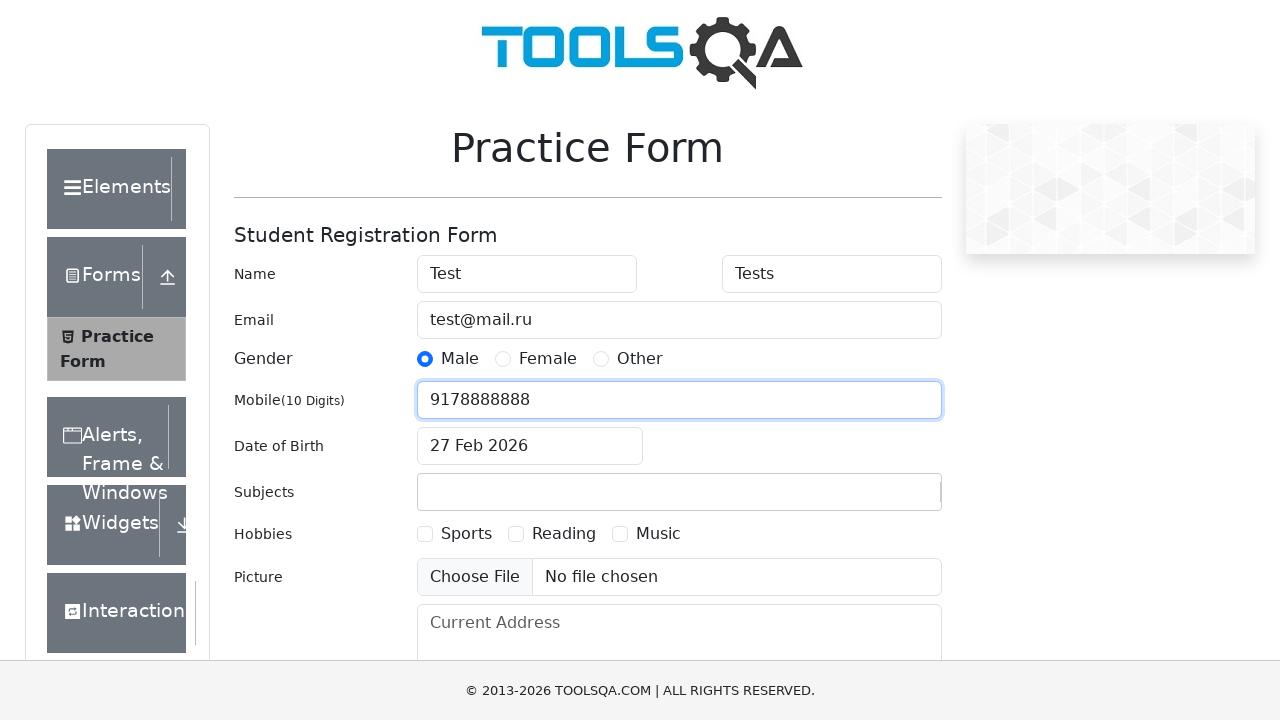

Clicked date of birth input field at (530, 446) on #dateOfBirthInput
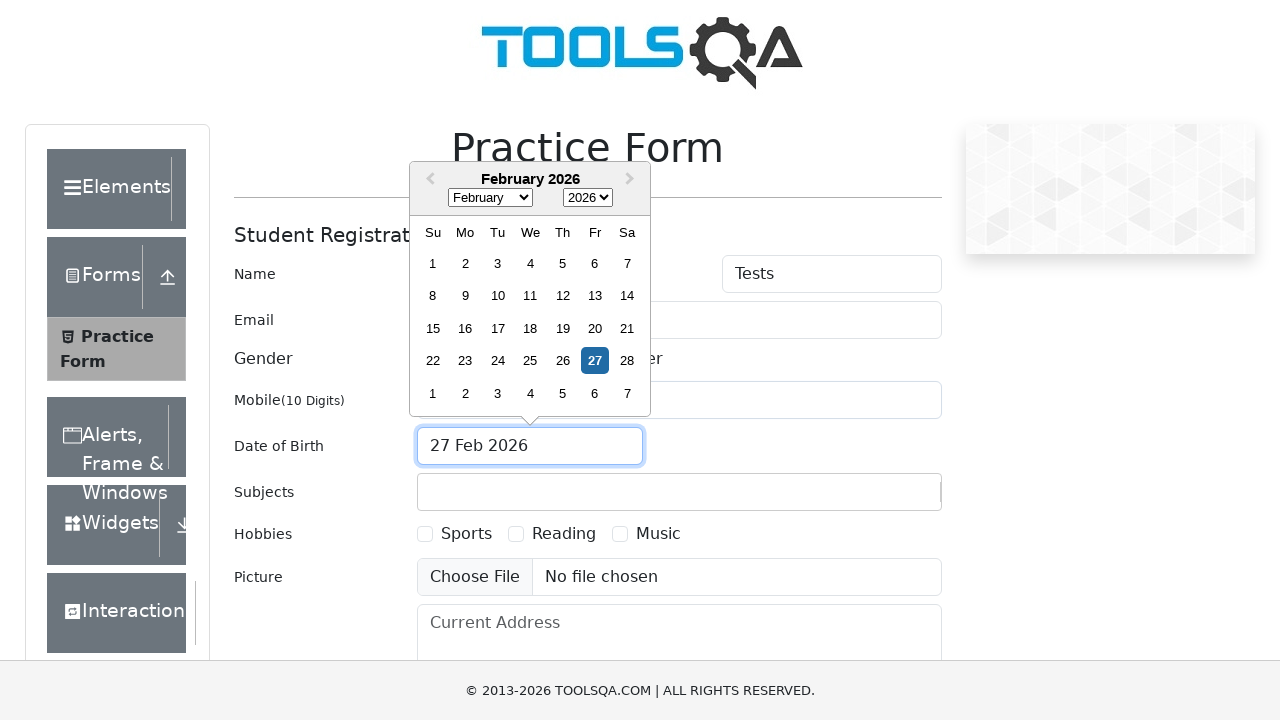

Selected June (month 5) from date picker on .react-datepicker__month-select
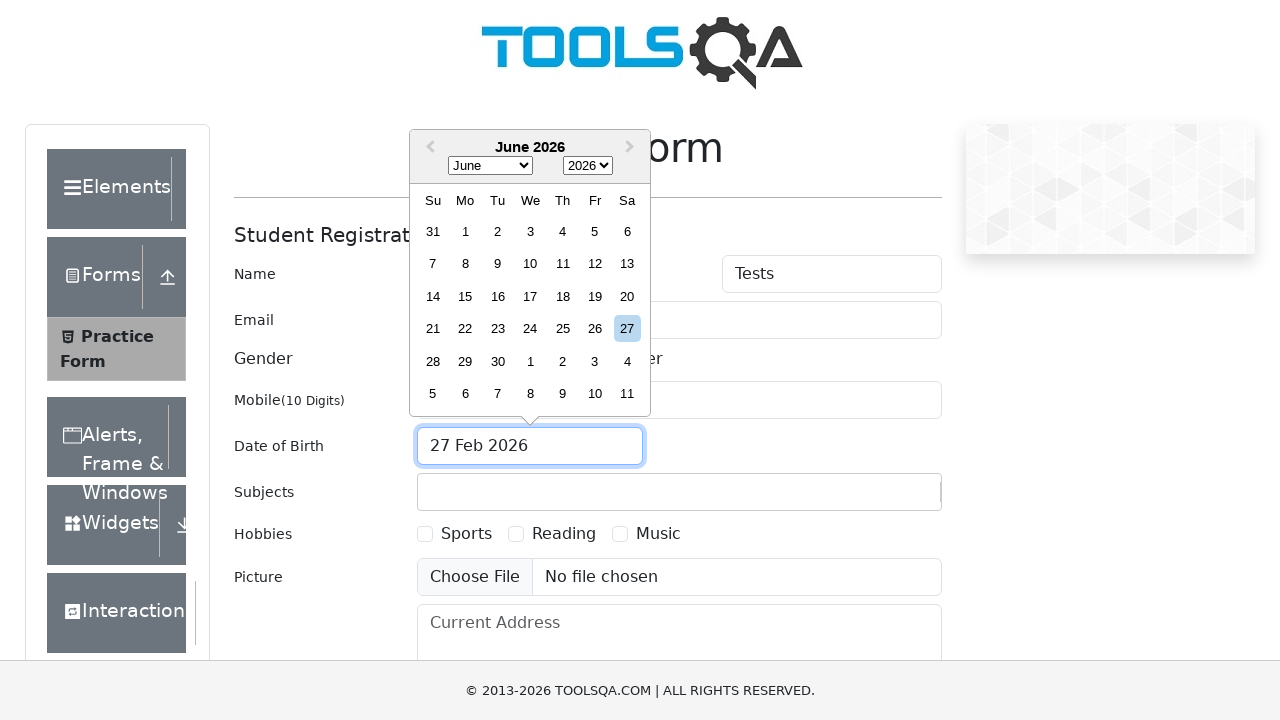

Selected year 1995 from date picker on .react-datepicker__year-select
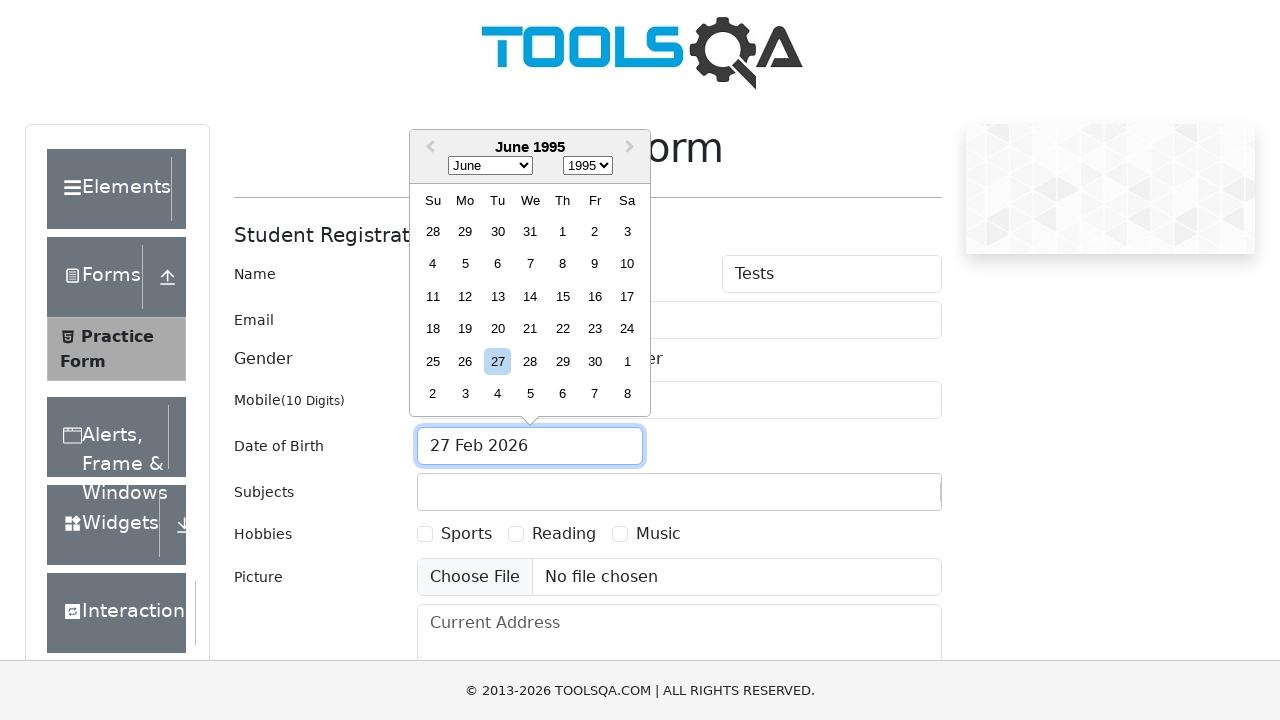

Selected day 15 from date picker at (562, 296) on .react-datepicker__day--015
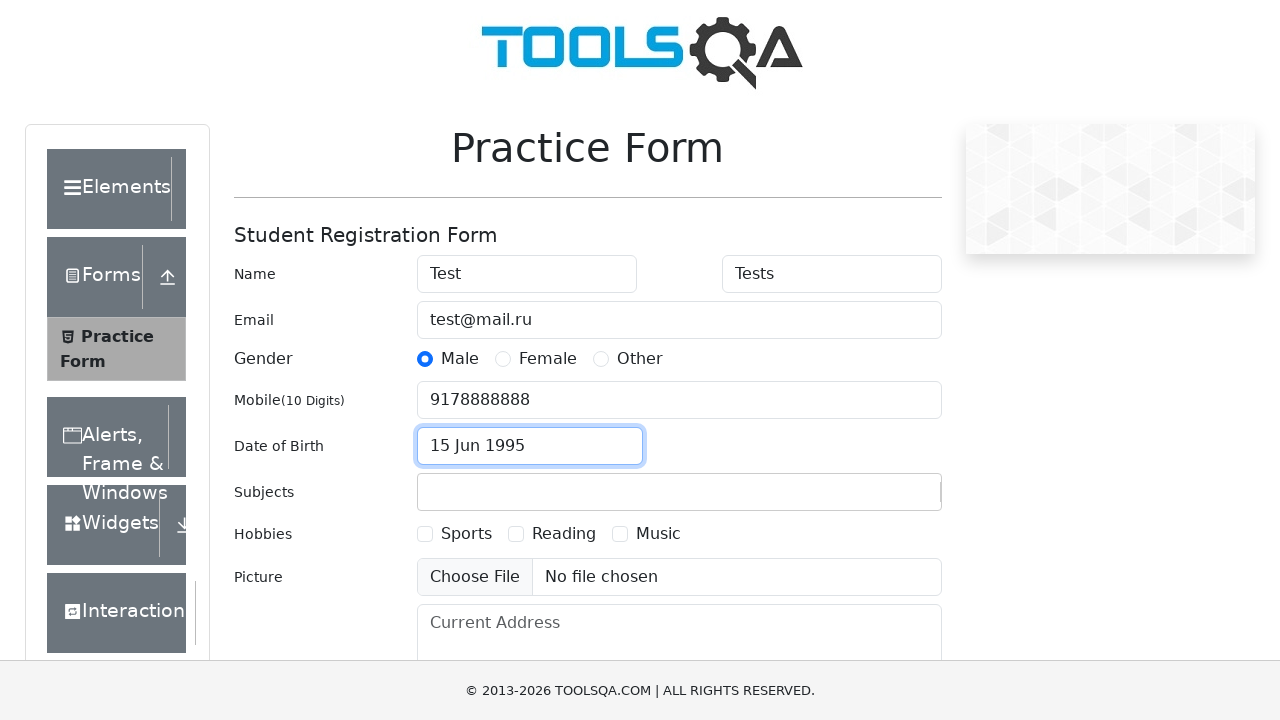

Filled subjects input field with 'Maths' on #subjectsInput
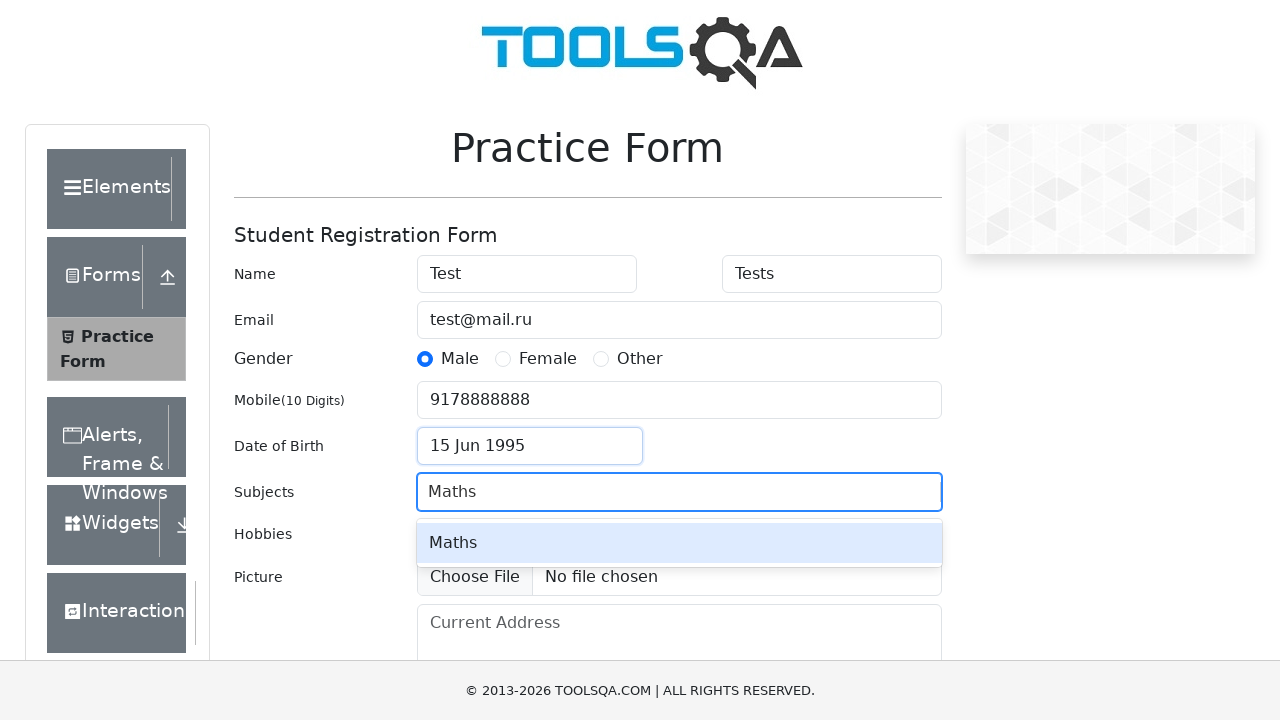

Pressed Enter to confirm subject selection on #subjectsInput
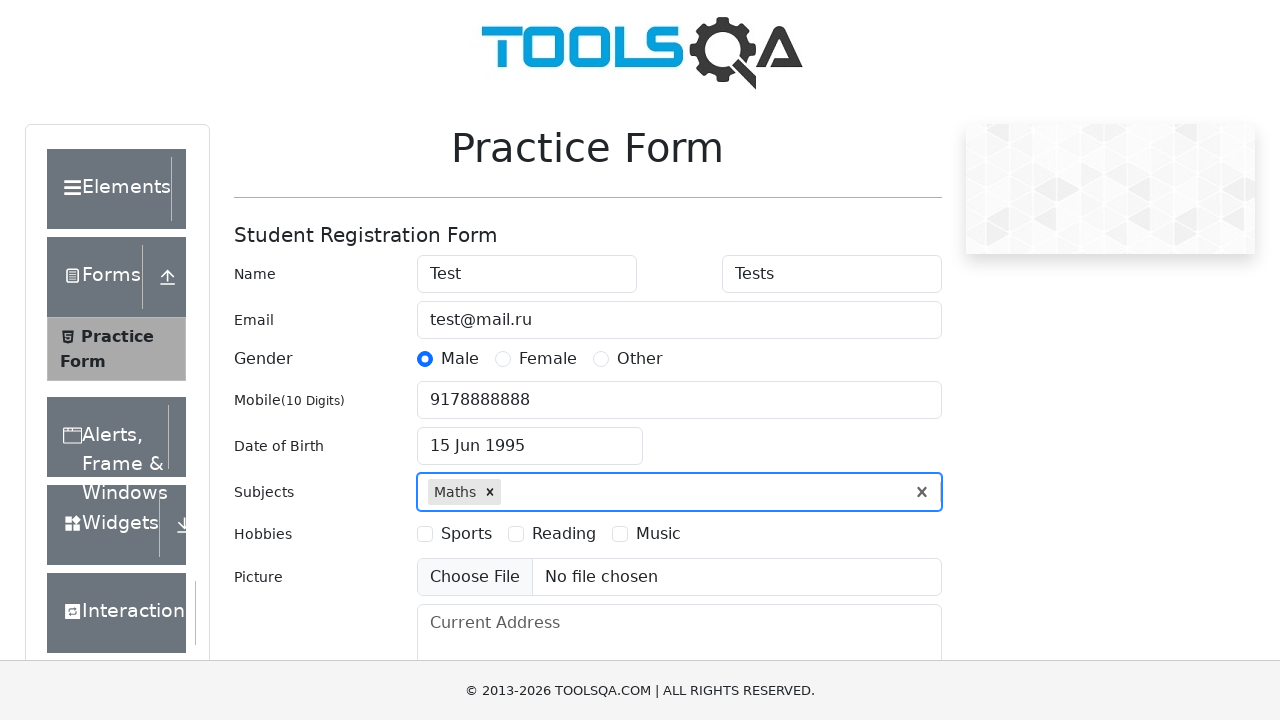

Selected Sports hobby checkbox at (466, 534) on label[for='hobbies-checkbox-1']
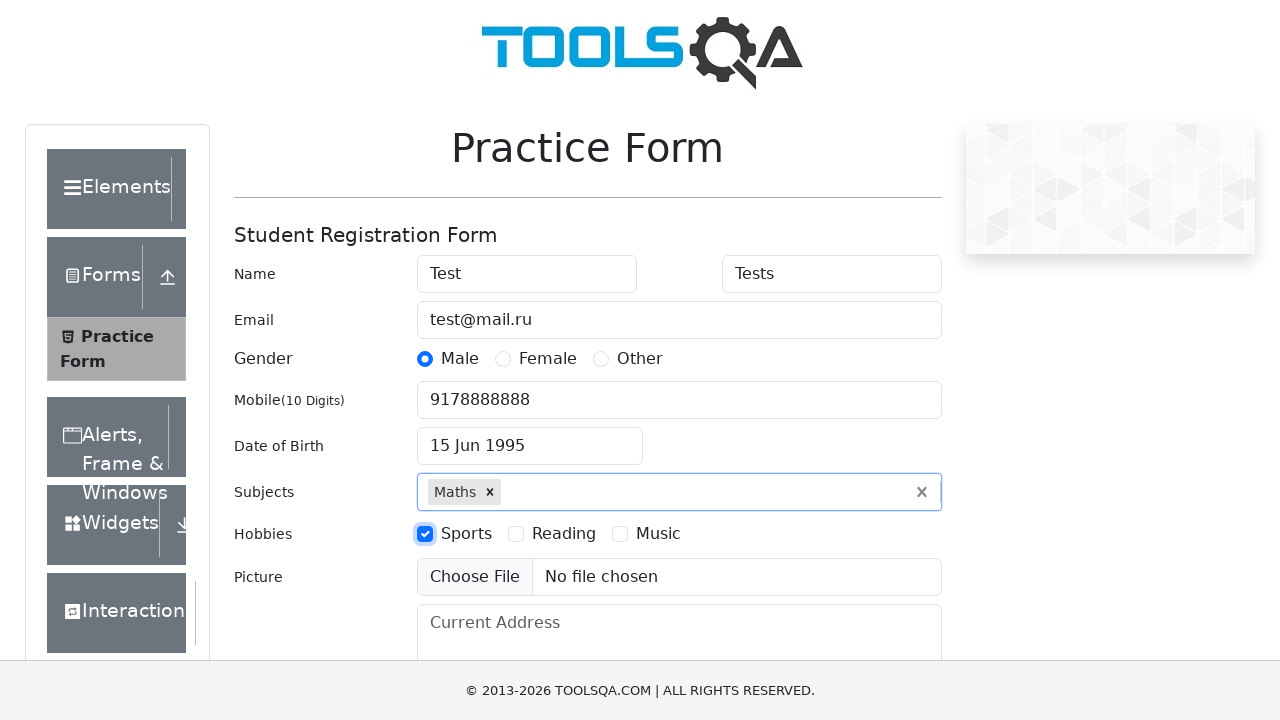

Filled current address field with 'Saratov' on #currentAddress
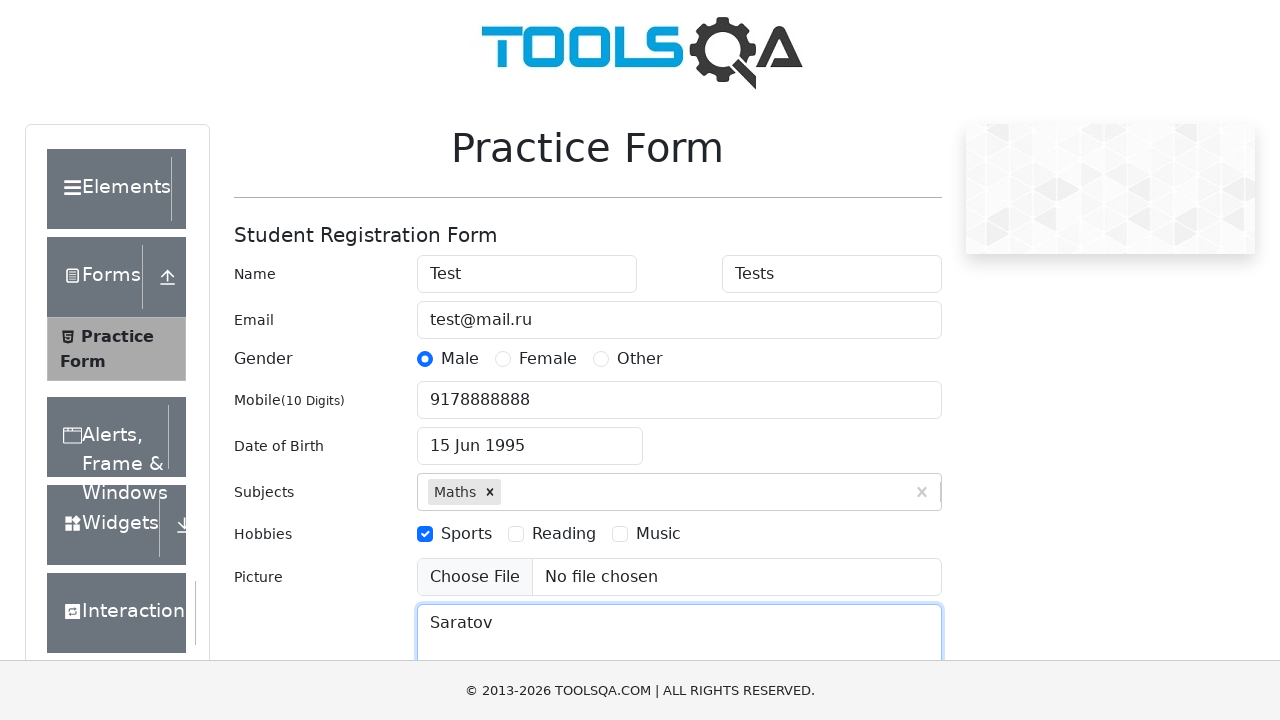

Clicked submit button to complete student registration form at (885, 499) on #submit
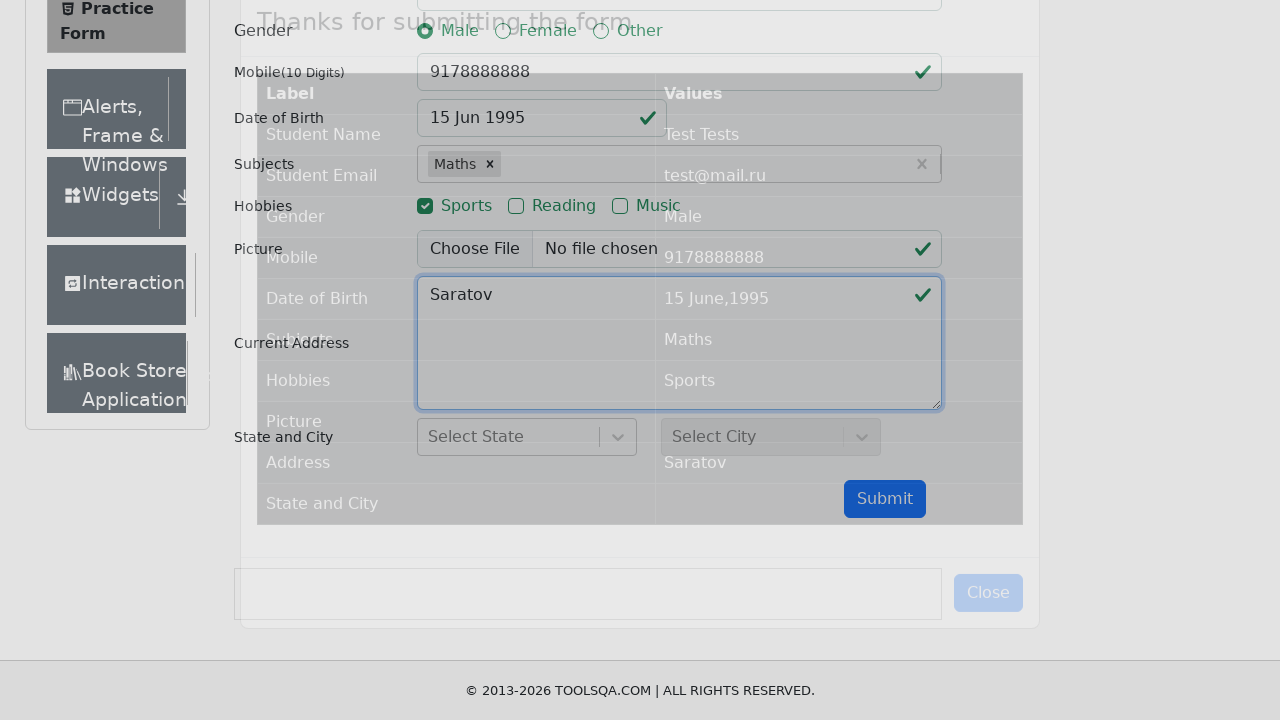

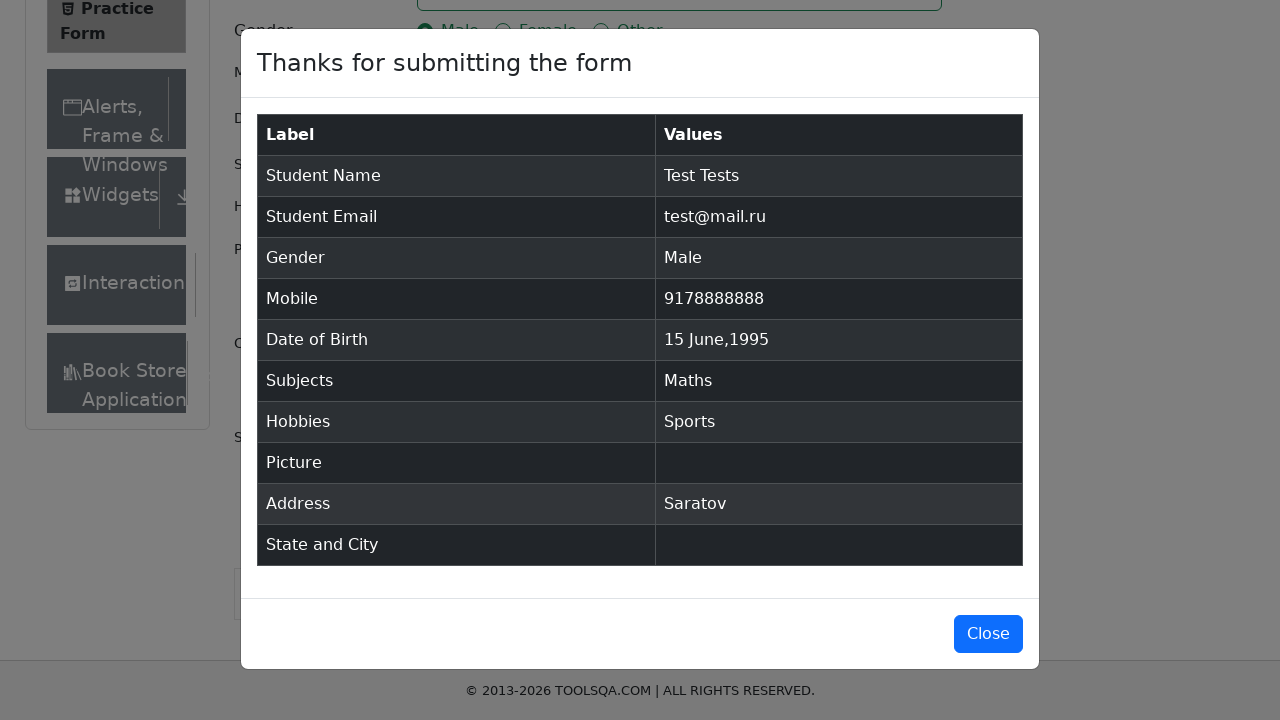